Selects the first option from dropdown menu and verifies it is selected correctly

Starting URL: http://the-internet.herokuapp.com/dropdown

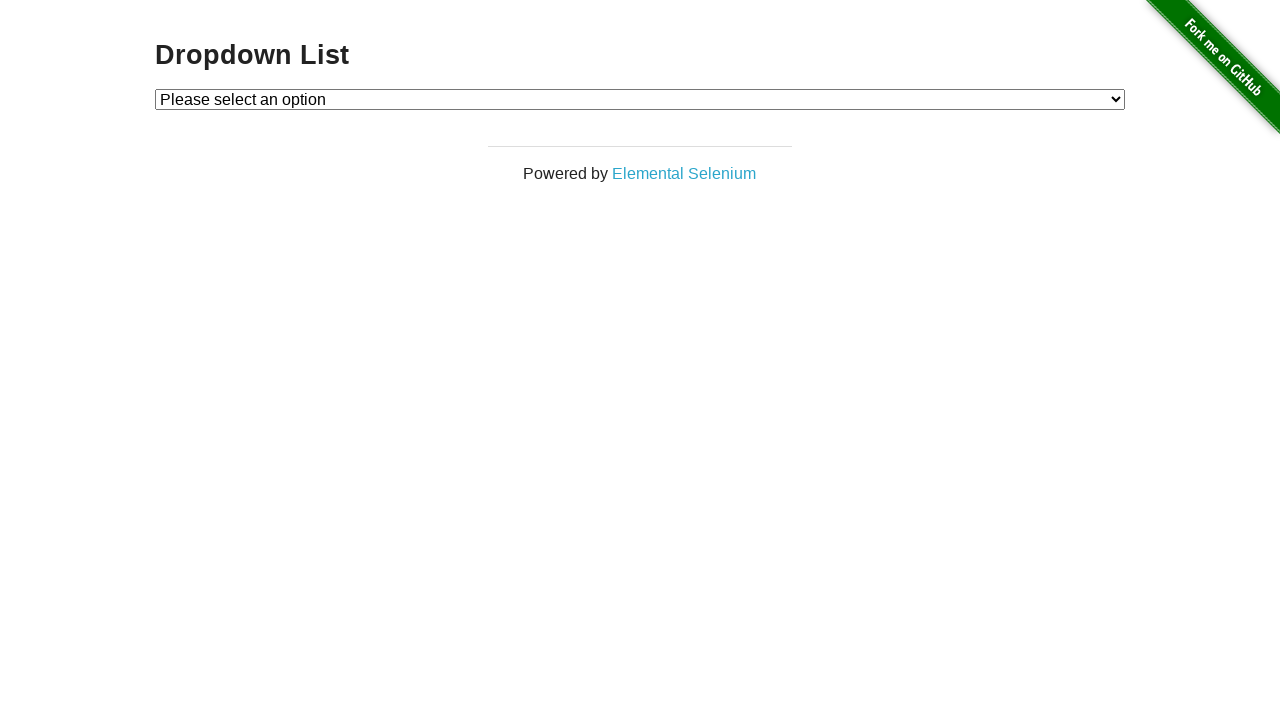

Navigated to dropdown page
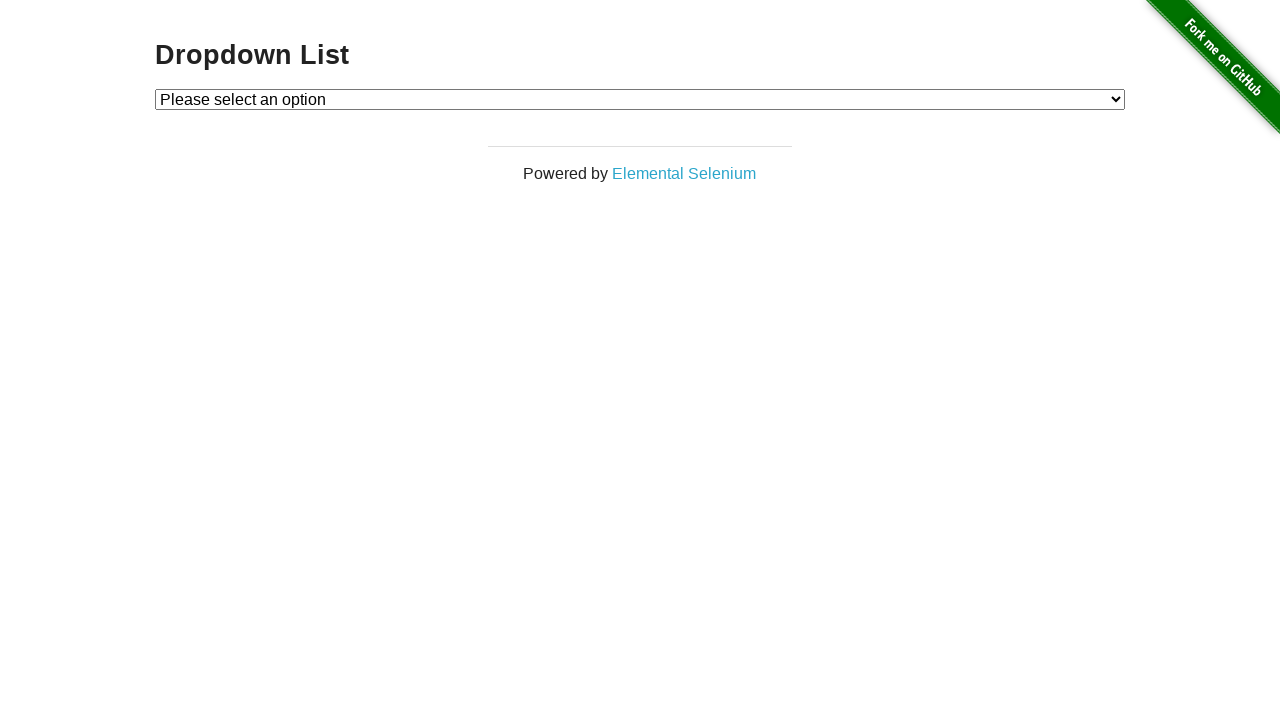

Selected first option from dropdown menu using index=1 on #dropdown
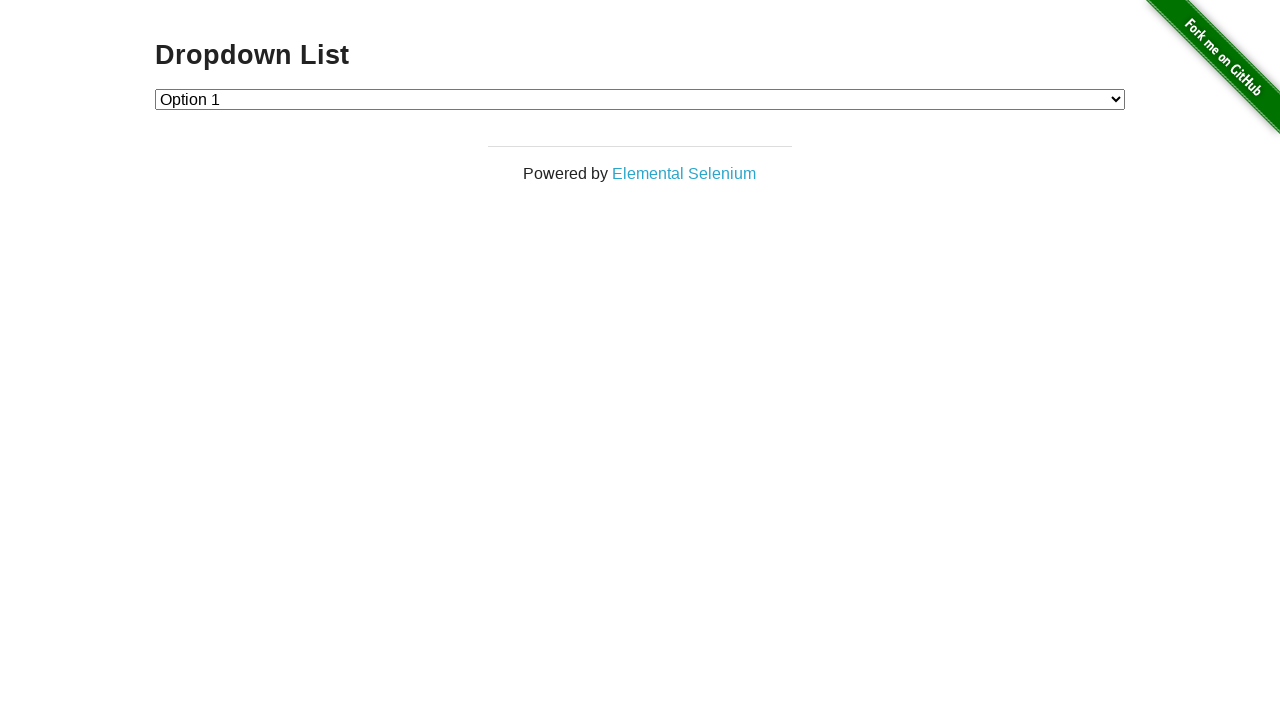

Retrieved selected value from dropdown
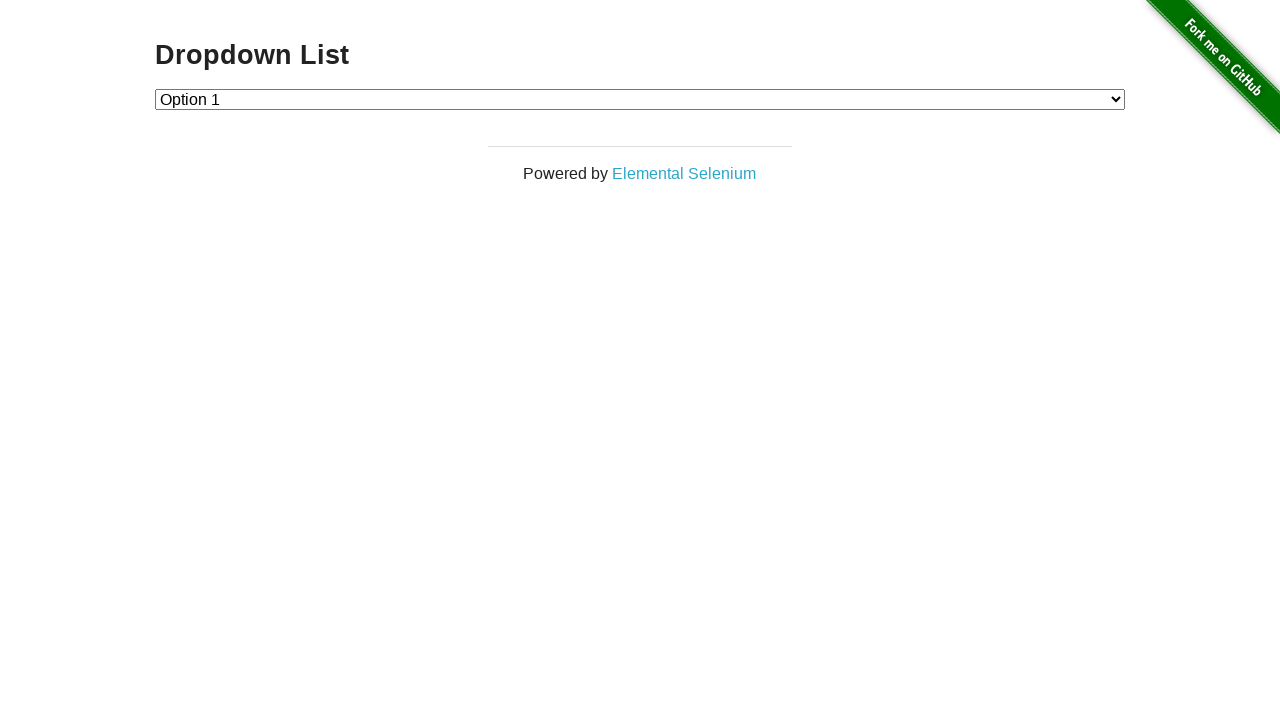

Retrieved selected option text content
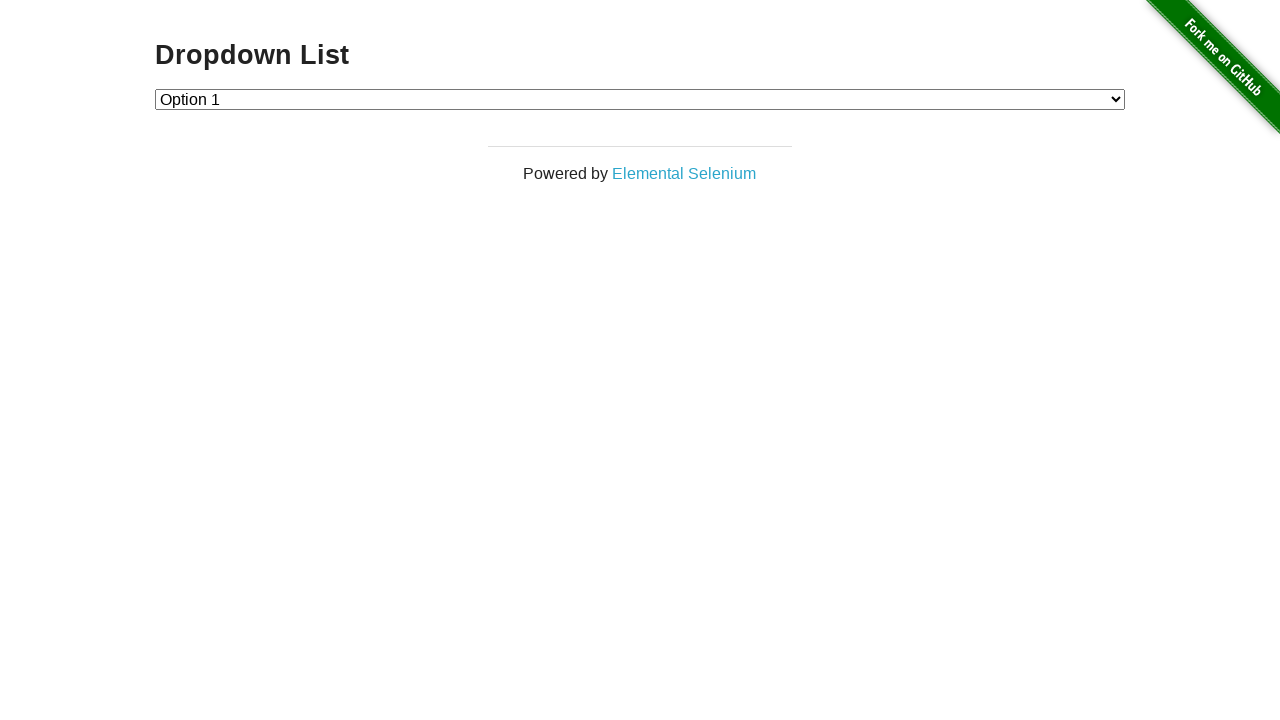

Printed selected text: Option 1
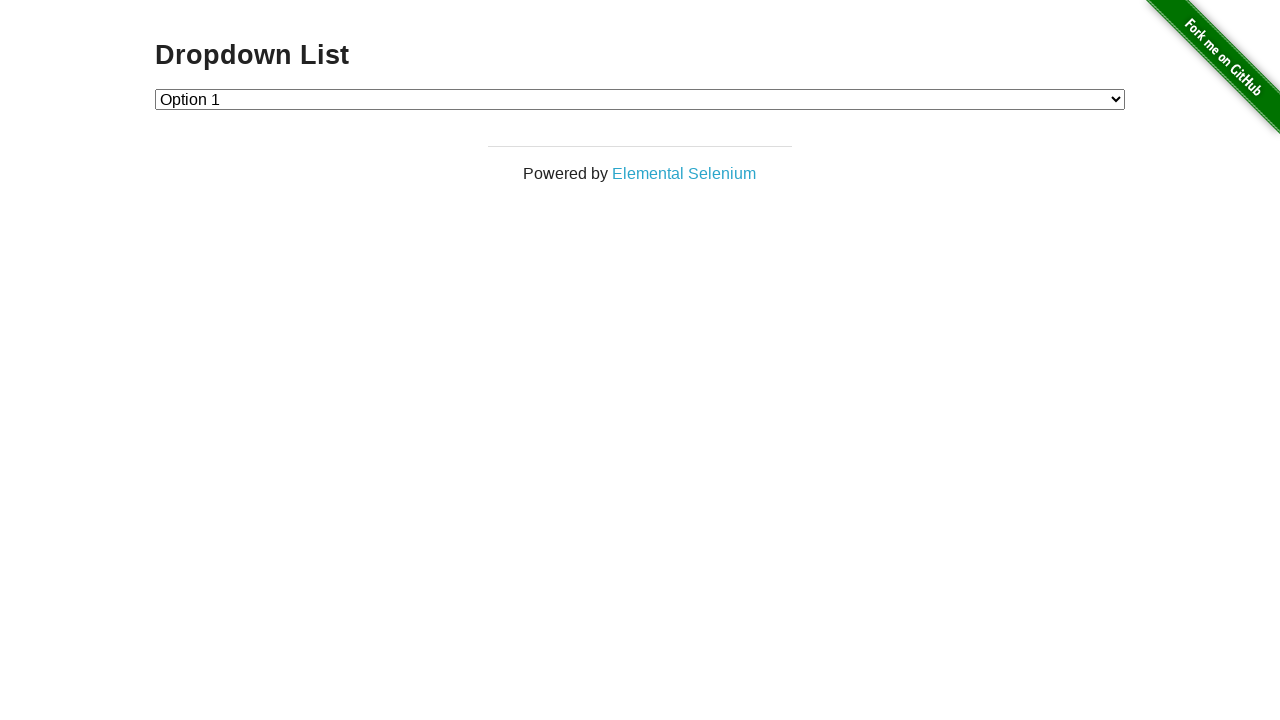

Verified selected option is 'Option 1'
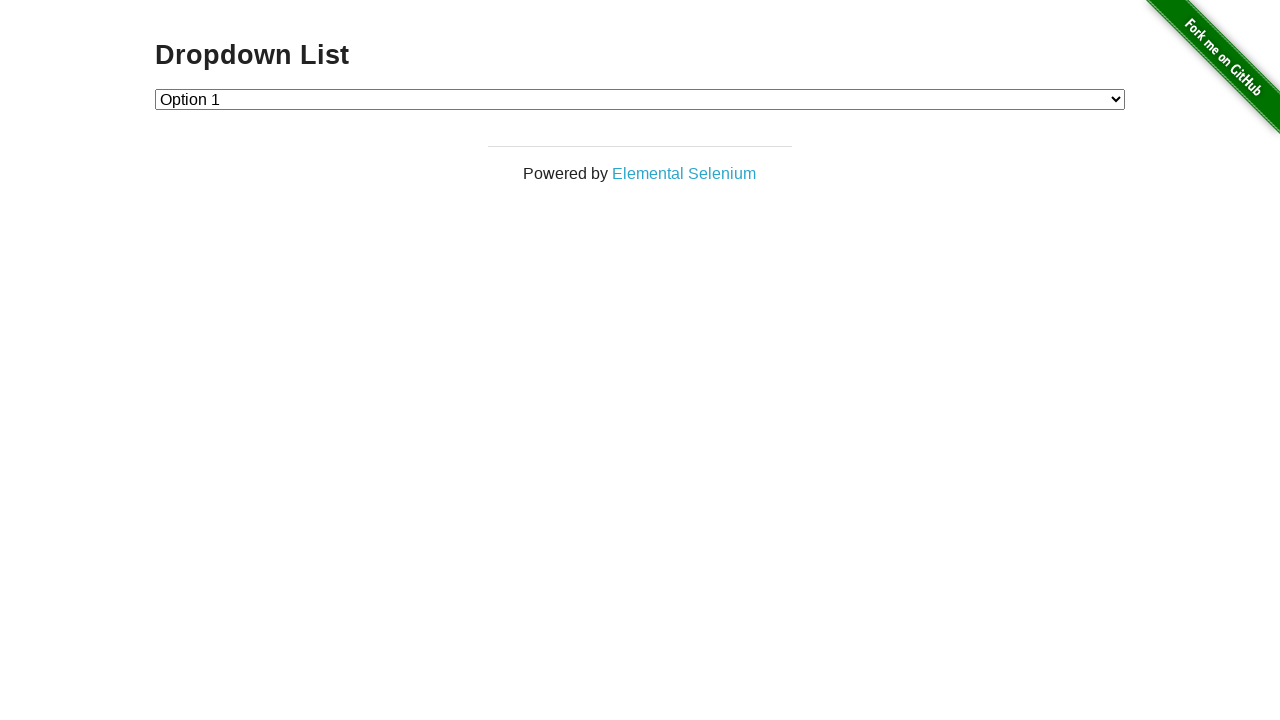

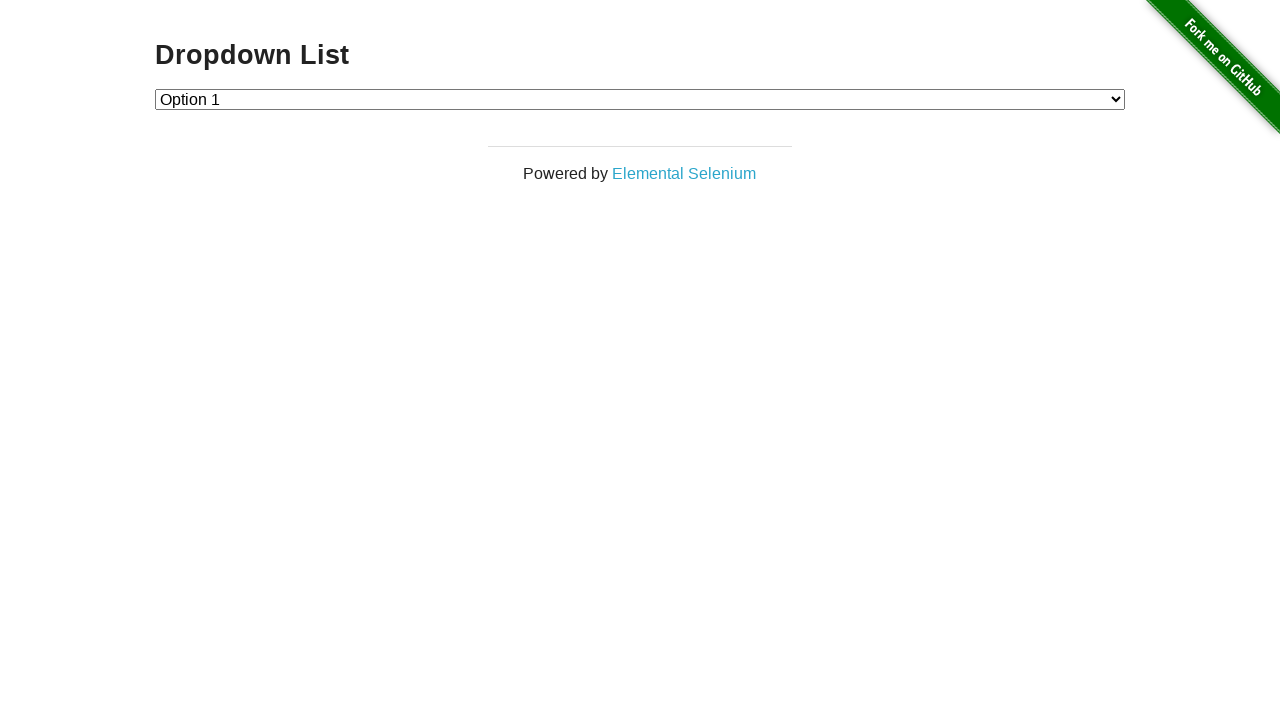